Tests implicit wait functionality by navigating to a waits demo page and clicking a button element

Starting URL: https://neotech.vercel.app/waits

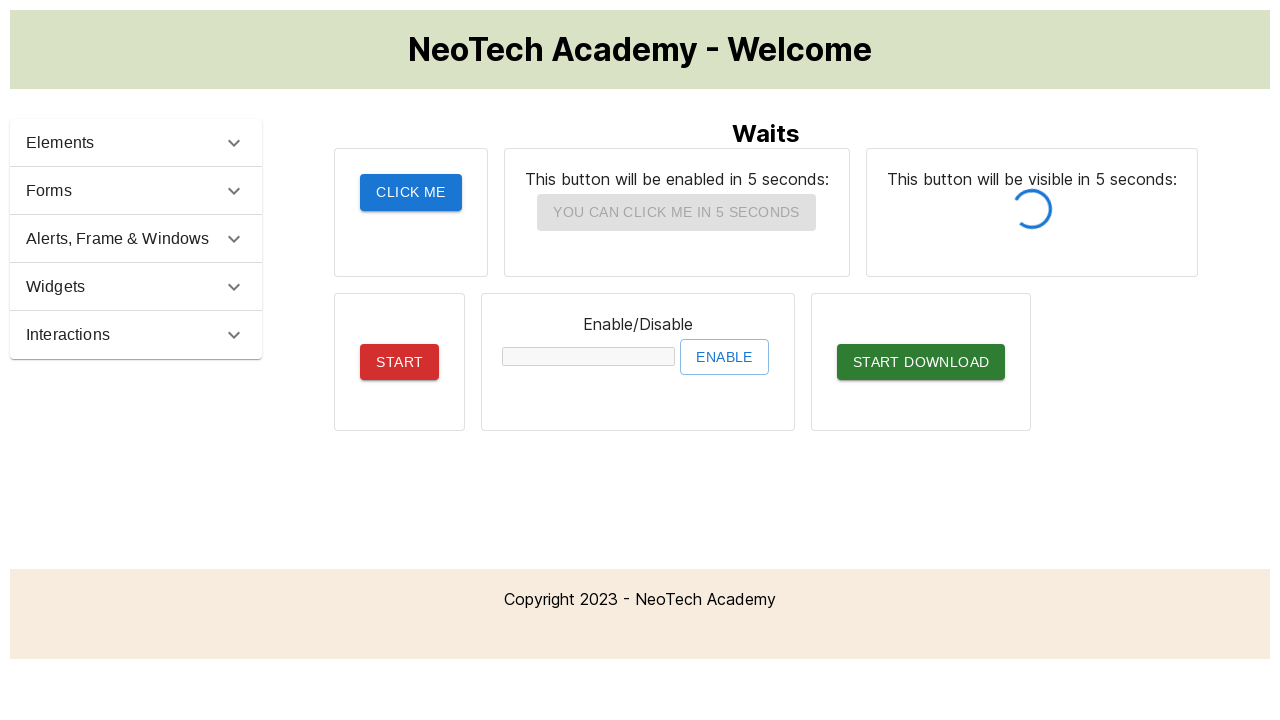

Navigated to waits demo page
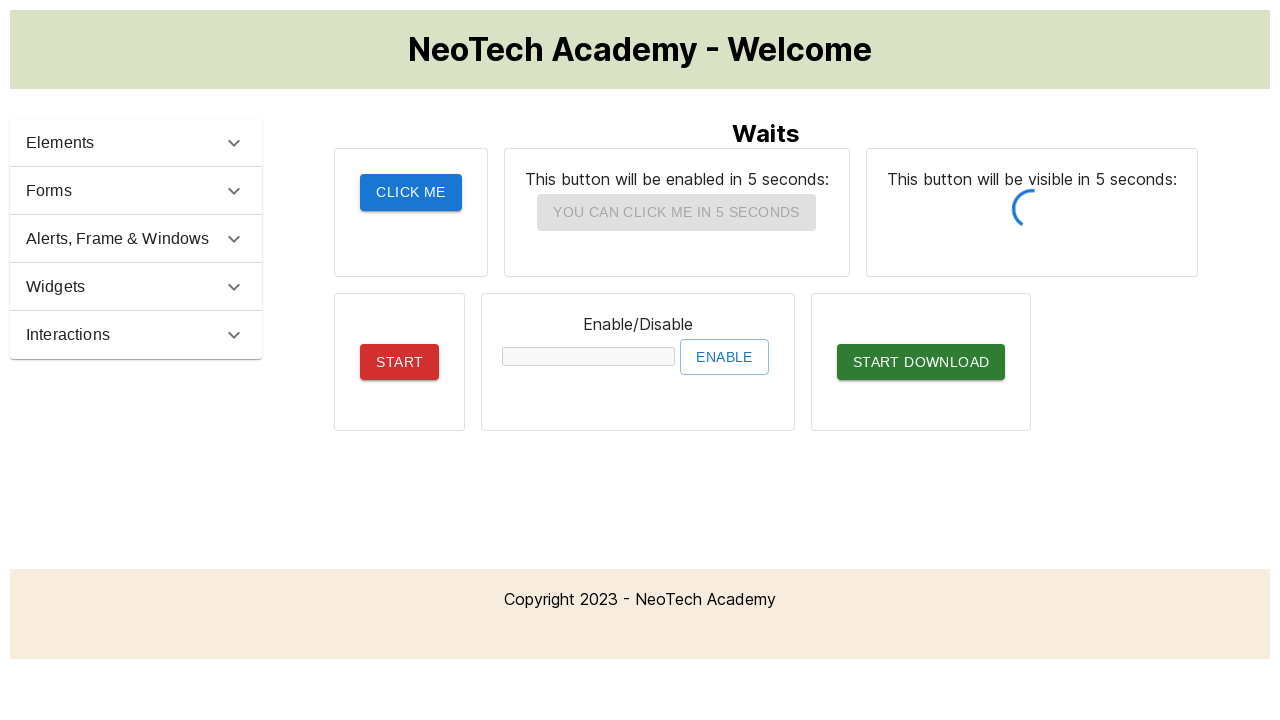

Clicked button element with id 'button1' at (1032, 212) on #button1
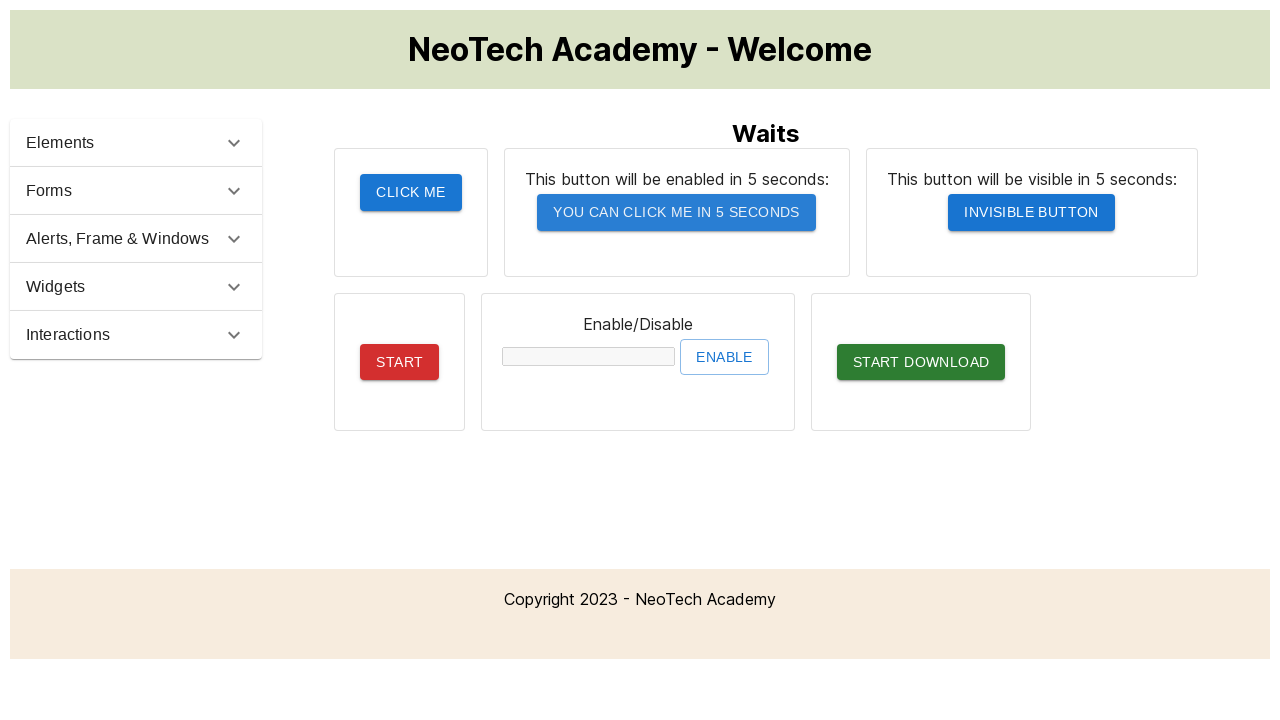

Waited 3000ms for implicit wait to complete
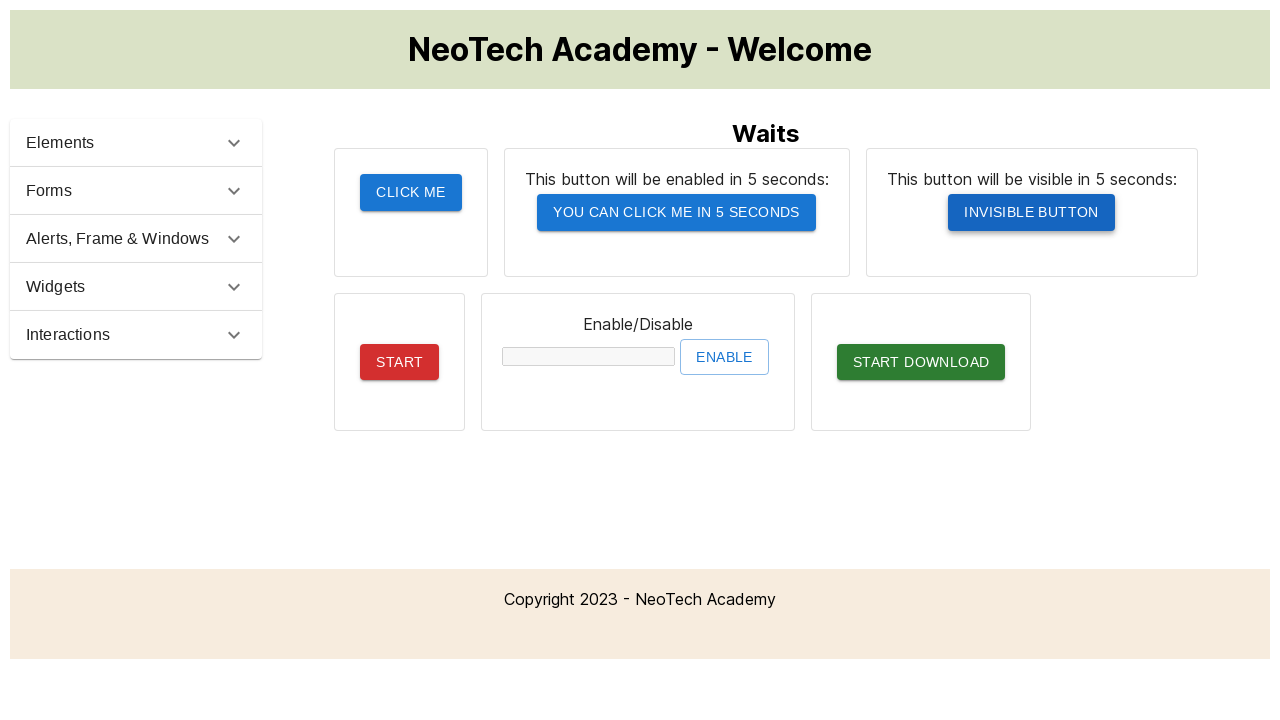

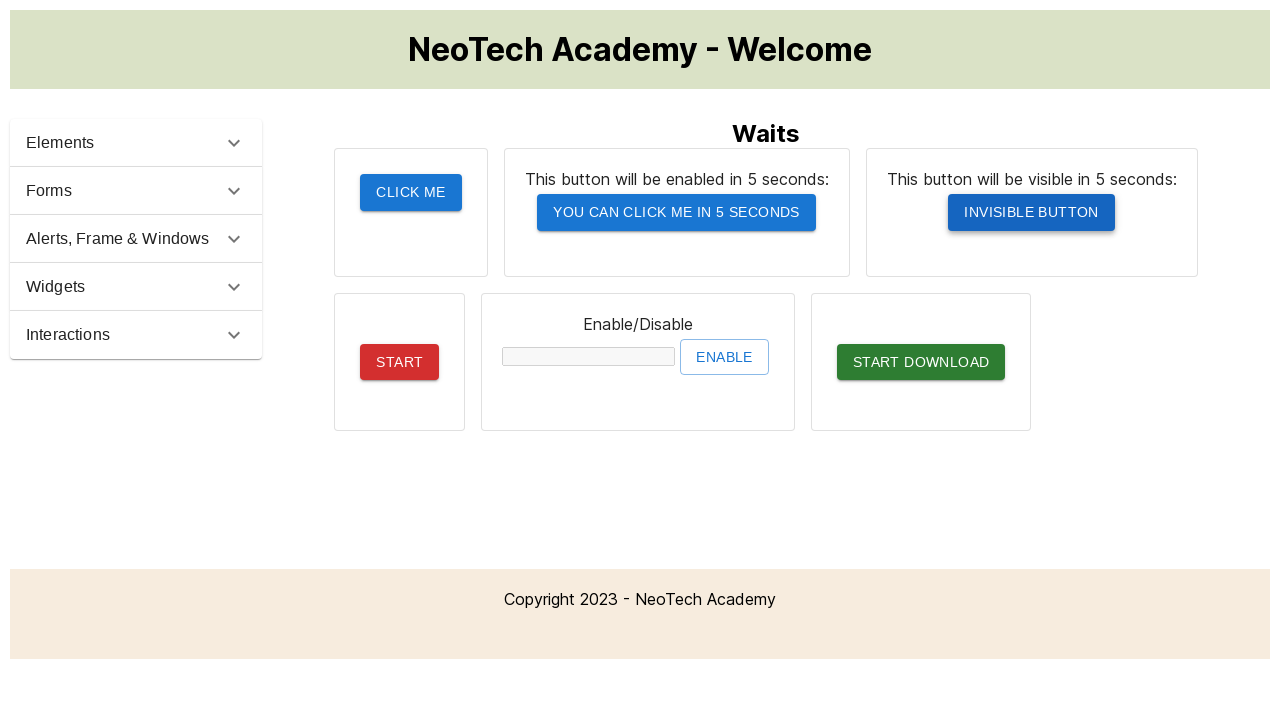